Part of web hierarchy example - navigates to VnExpress news site

Starting URL: http://vnexpress.net

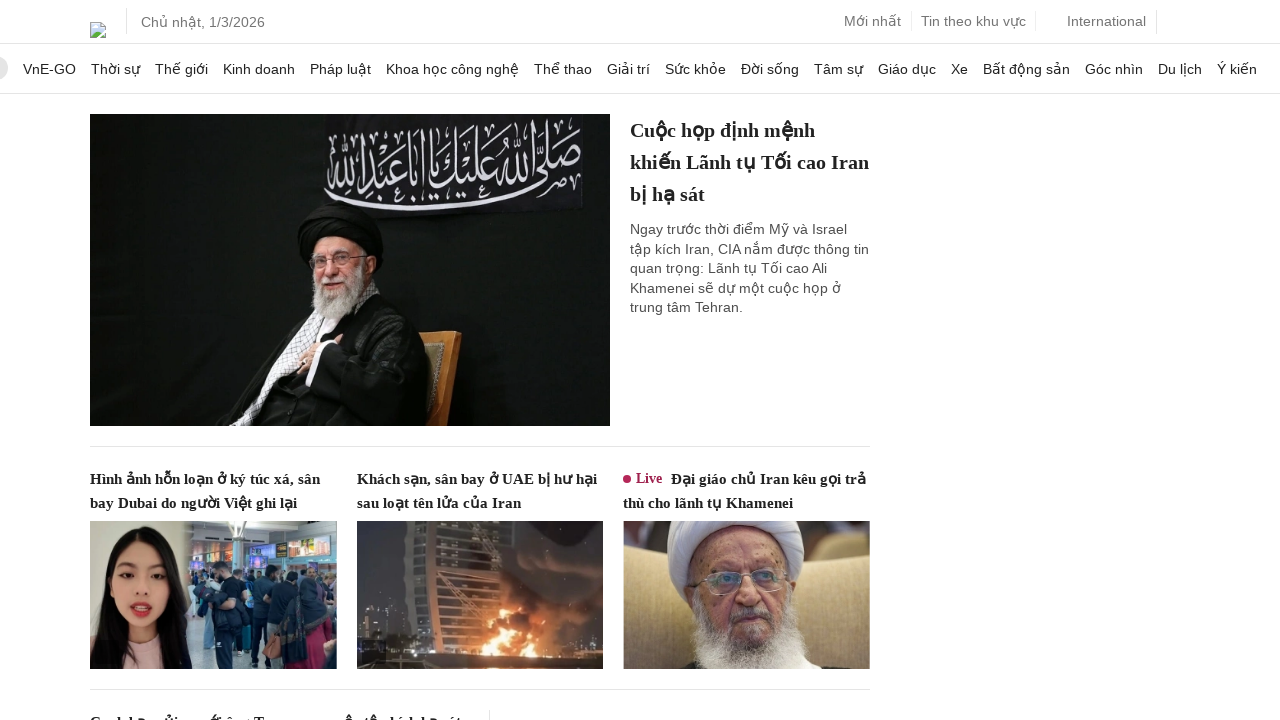

Waited for VnExpress page to load (domcontentloaded state)
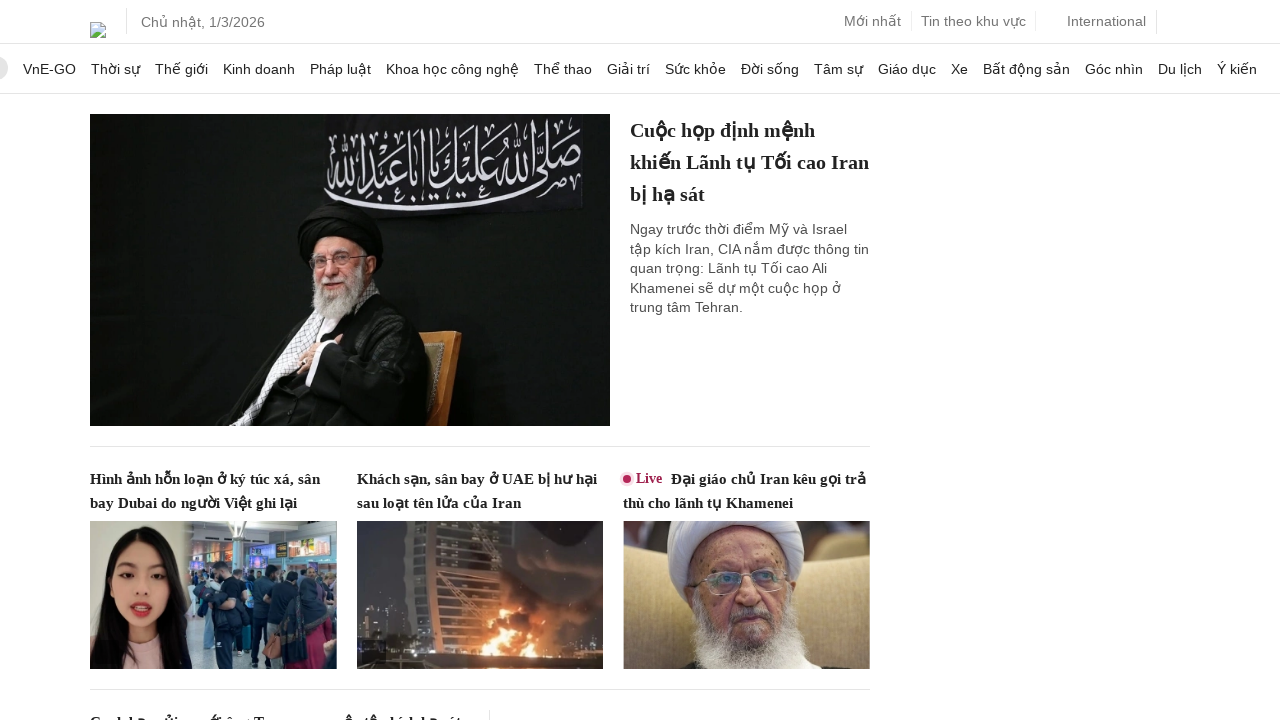

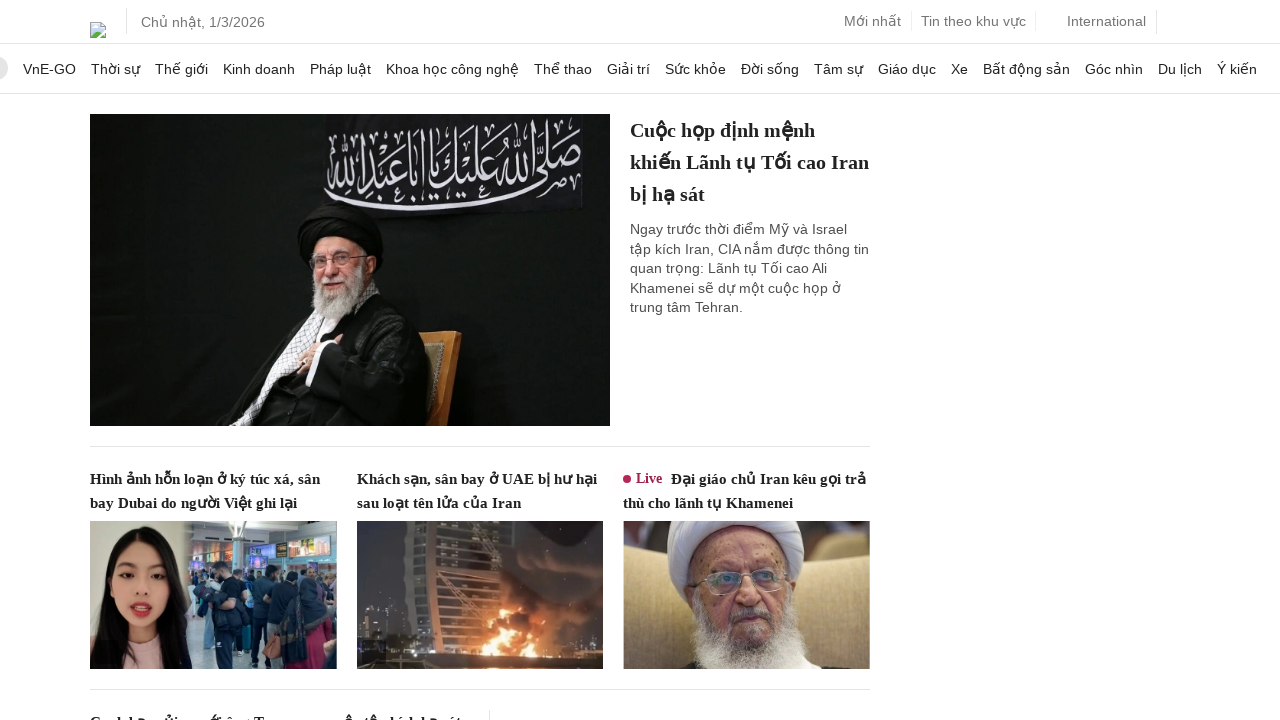